Tests the Mouse Over option by navigating to the mouse over page and clicking the "Click me" button, then verifying the click count is updated correctly.

Starting URL: http://www.uitestingplayground.com/

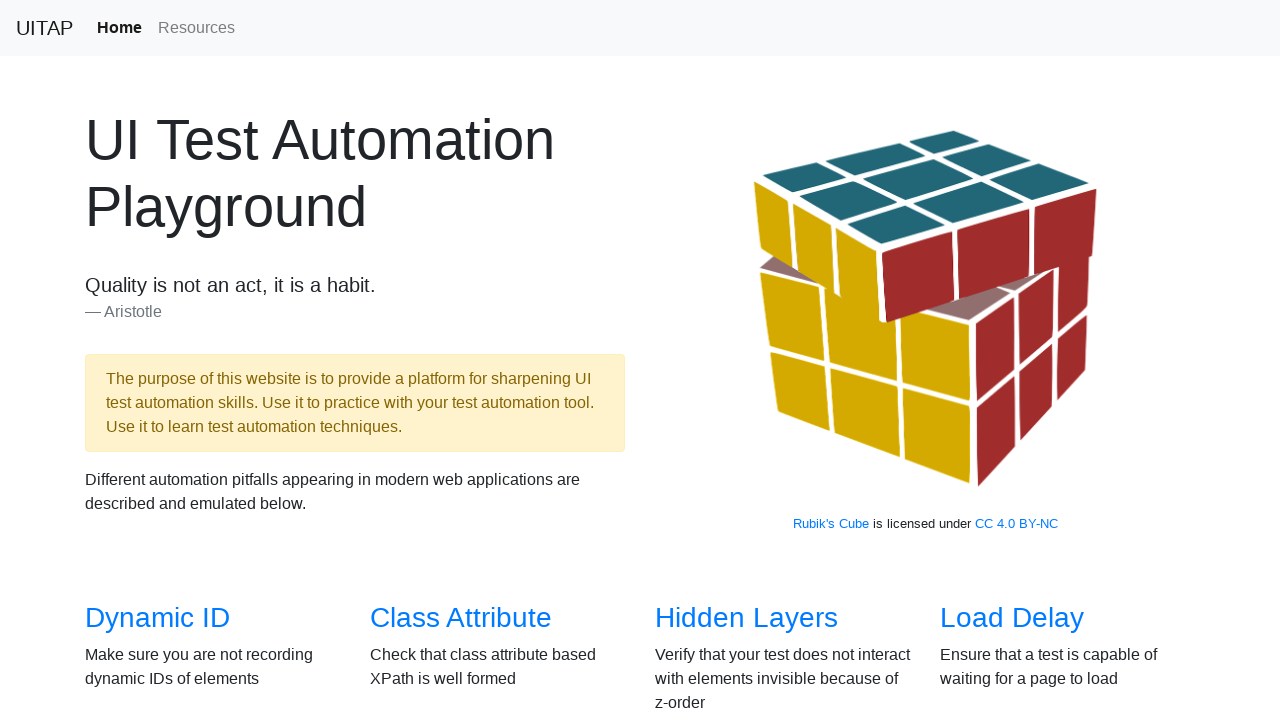

Clicked on Mouse Over option link at (732, 360) on xpath=//*[@href='/mouseover'][contains(text(),'Mouse Over')]
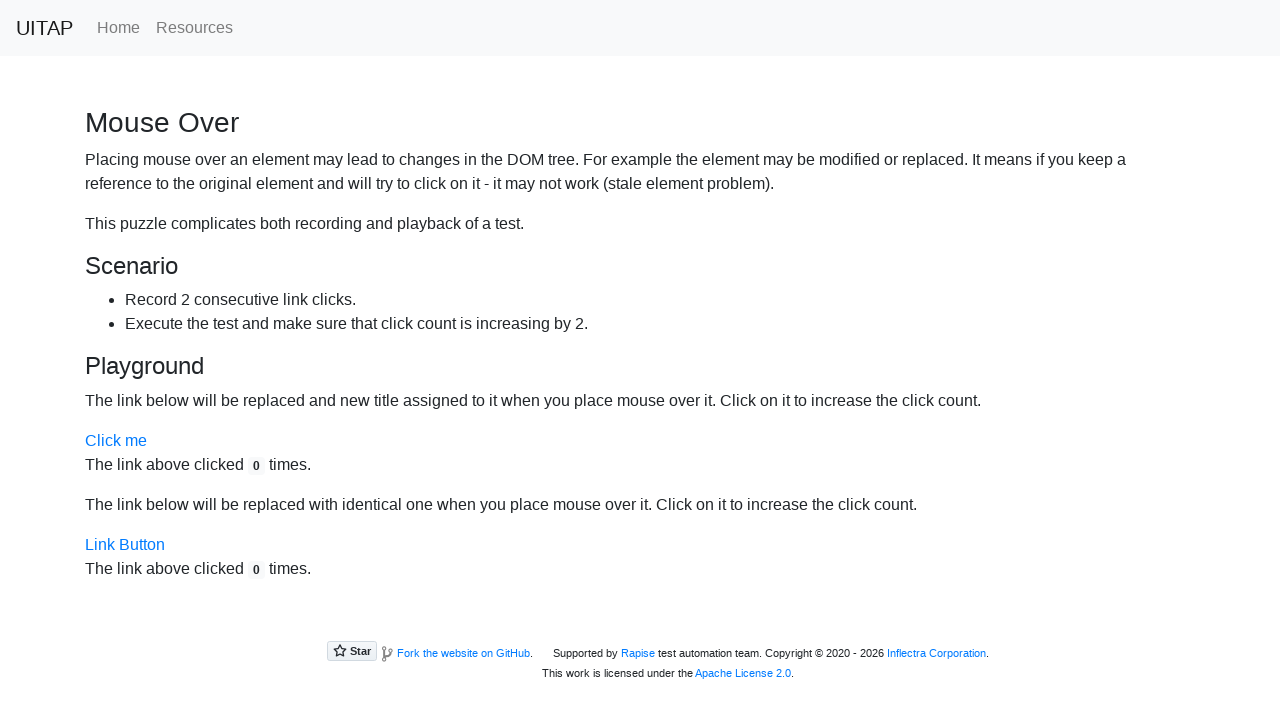

Mouse Over page loaded and Click me button appeared
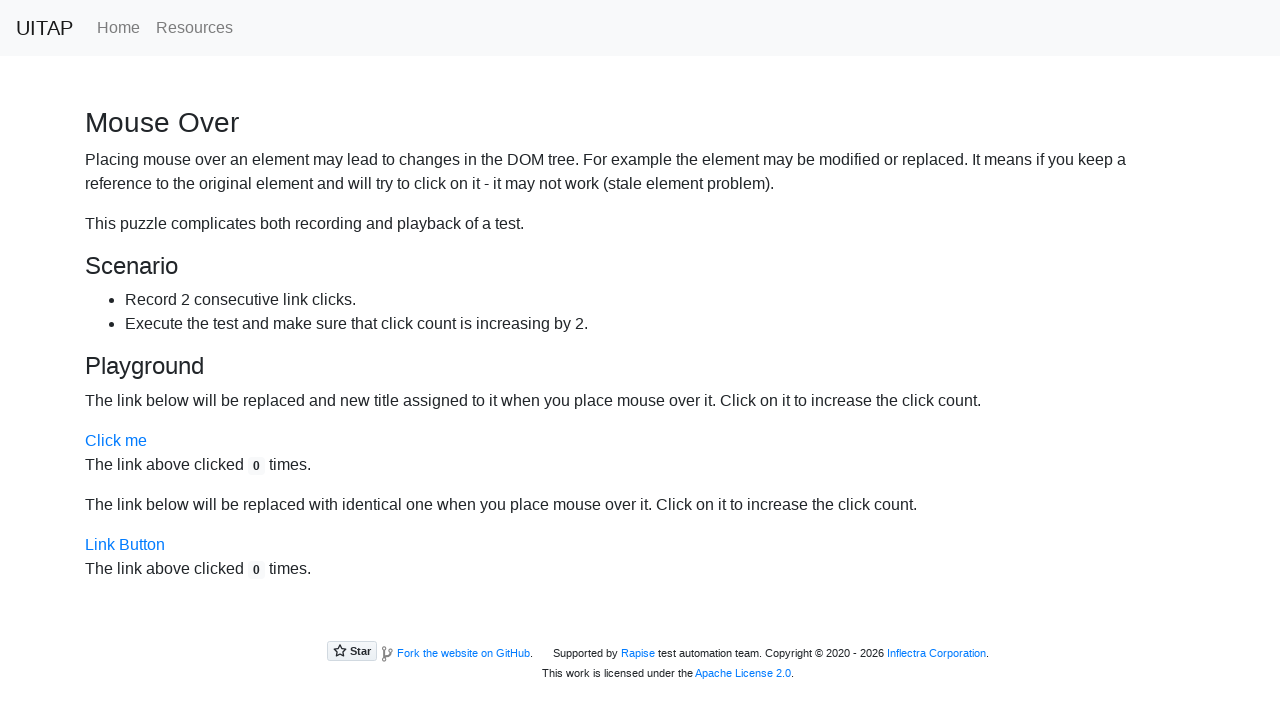

Clicked the Click me button at (116, 441) on xpath=//a[contains(text(),'Click me')]
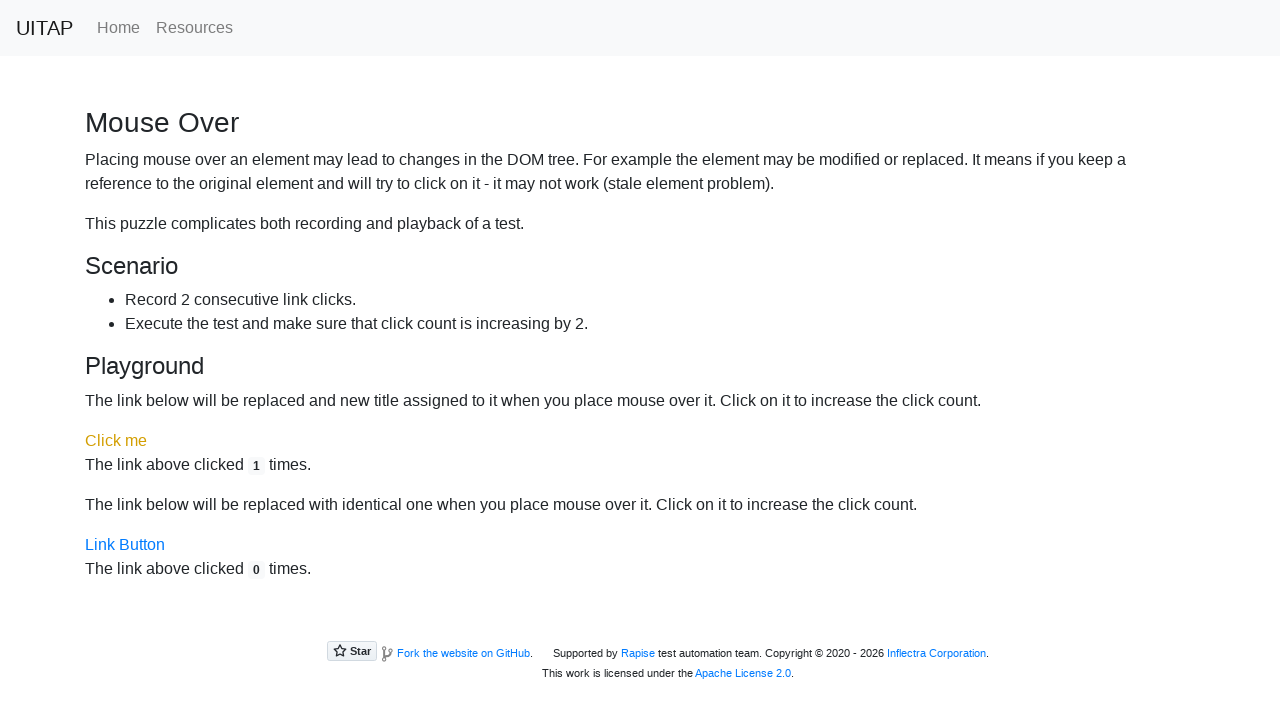

Verified click count is updated to 1
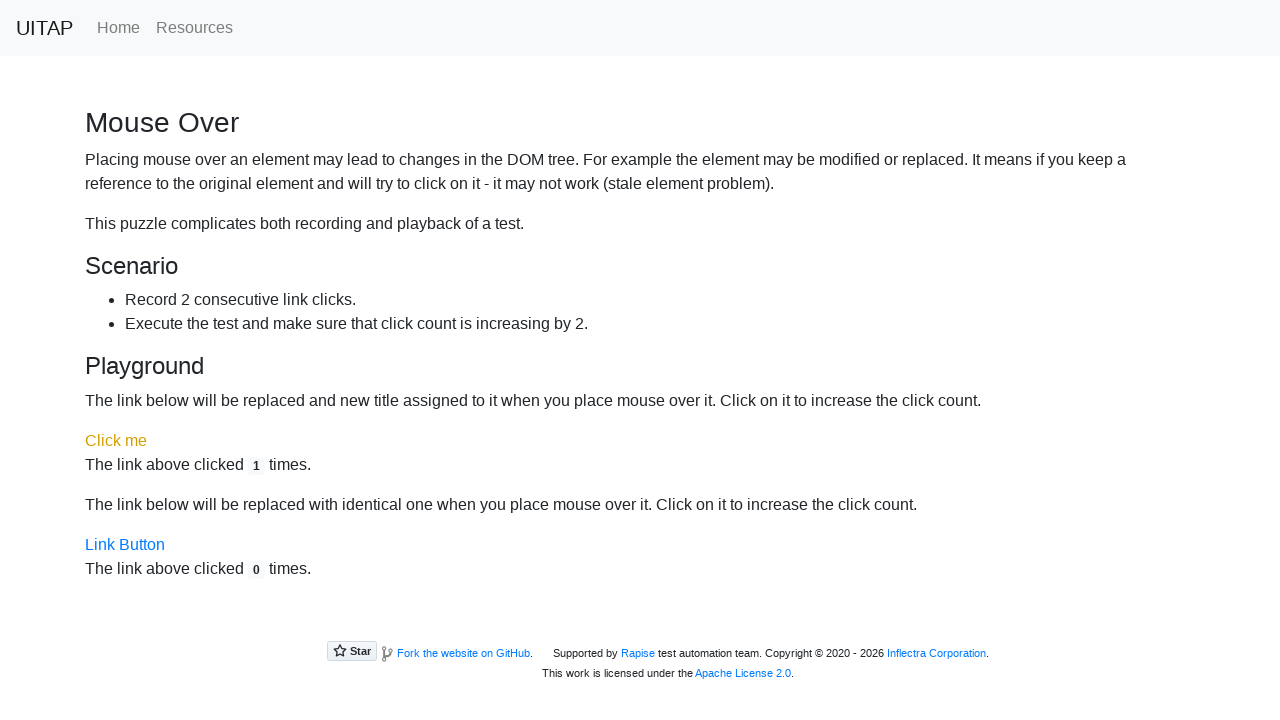

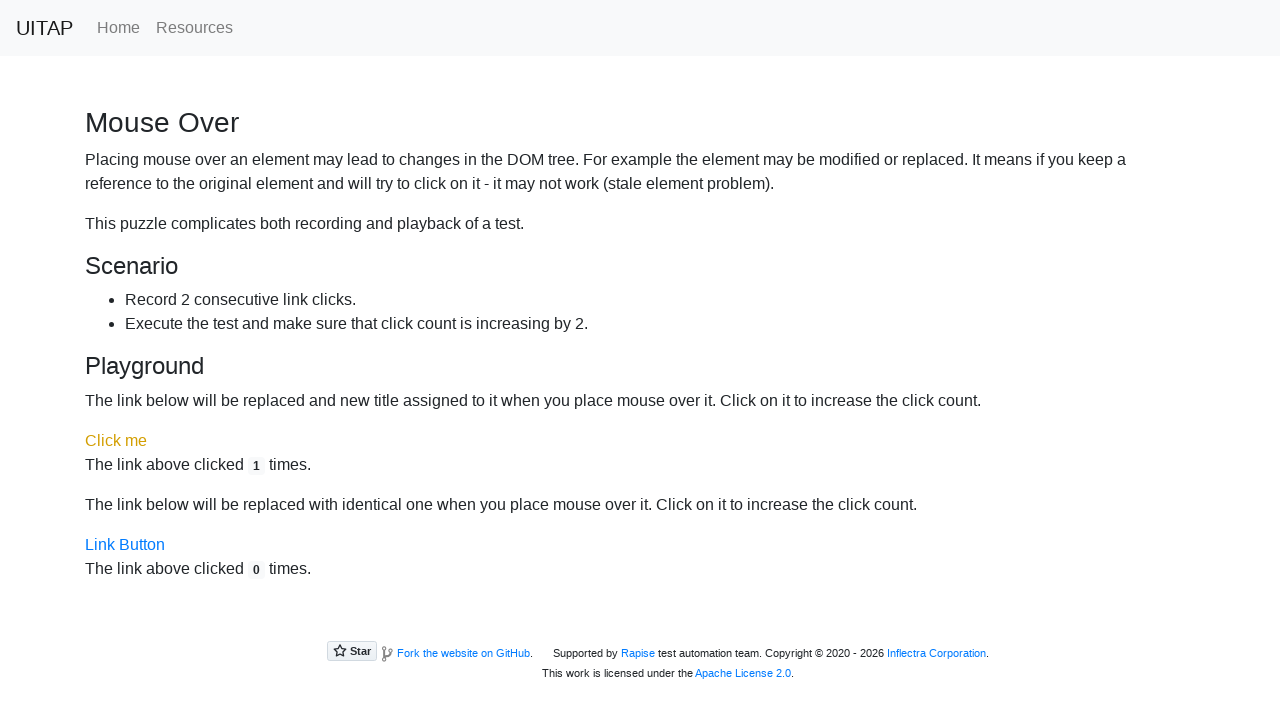